Tests link navigation functionality by clicking on links using full and partial link text, navigating between pages and going back in browser history.

Starting URL: https://www.leafground.com/link.xhtml

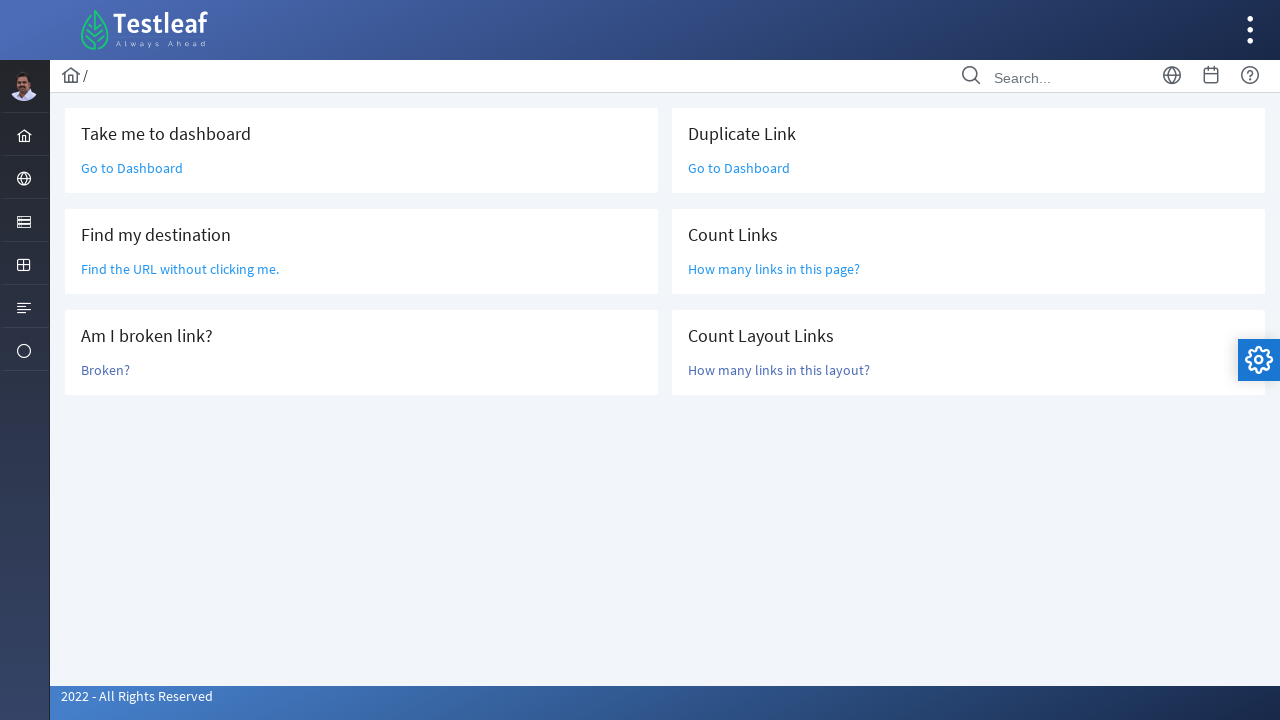

Clicked 'Go to Dashboard' link at (132, 168) on text=Go to Dashboard
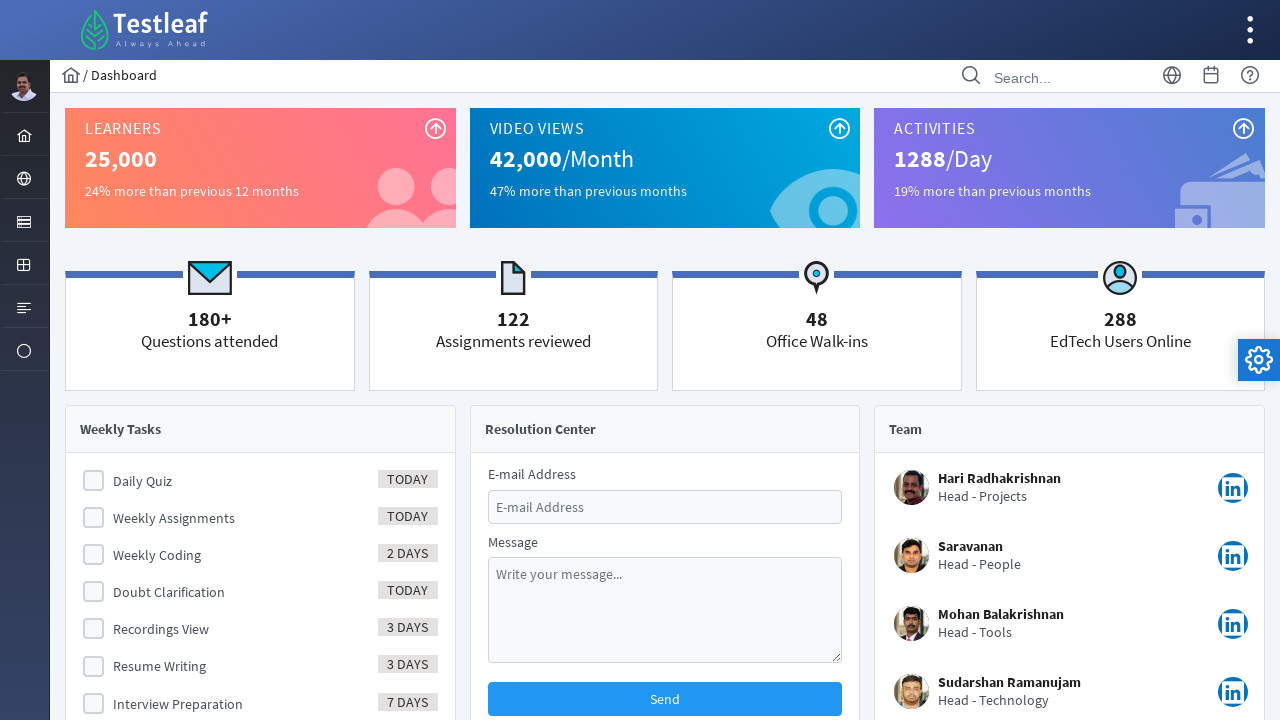

Waited for page to load after clicking 'Go to Dashboard'
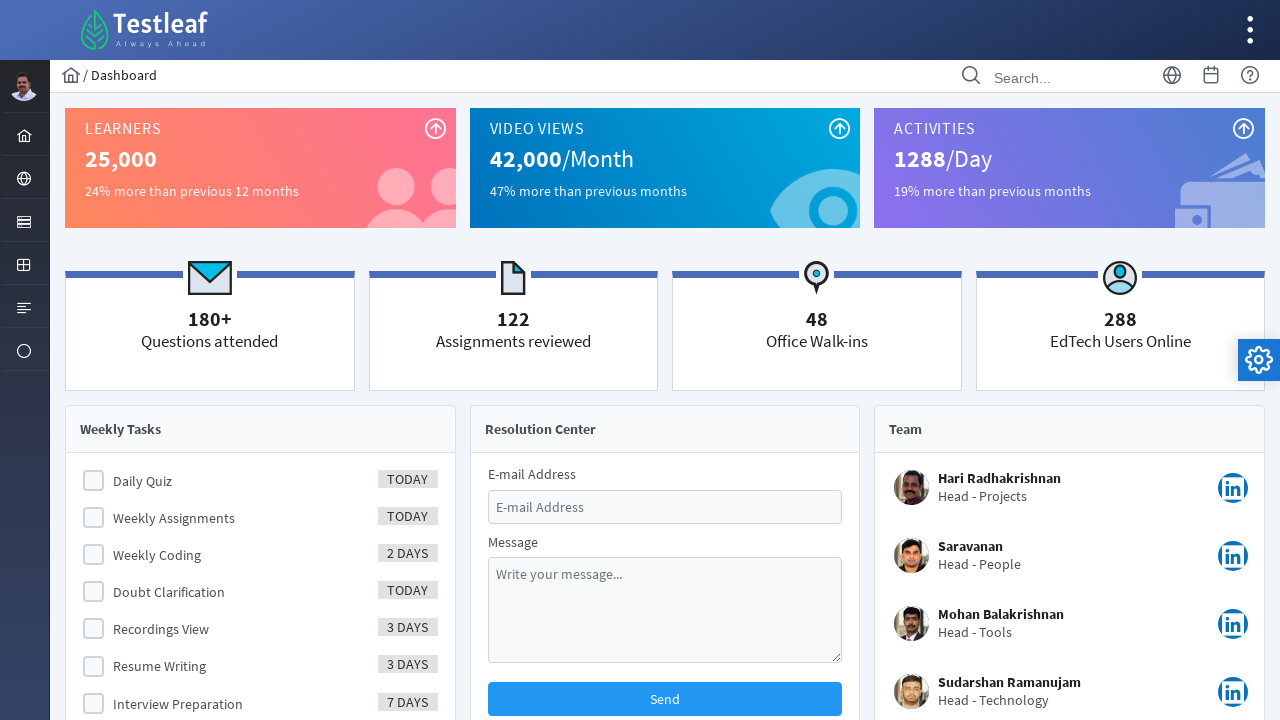

Navigated back to previous page using browser back button
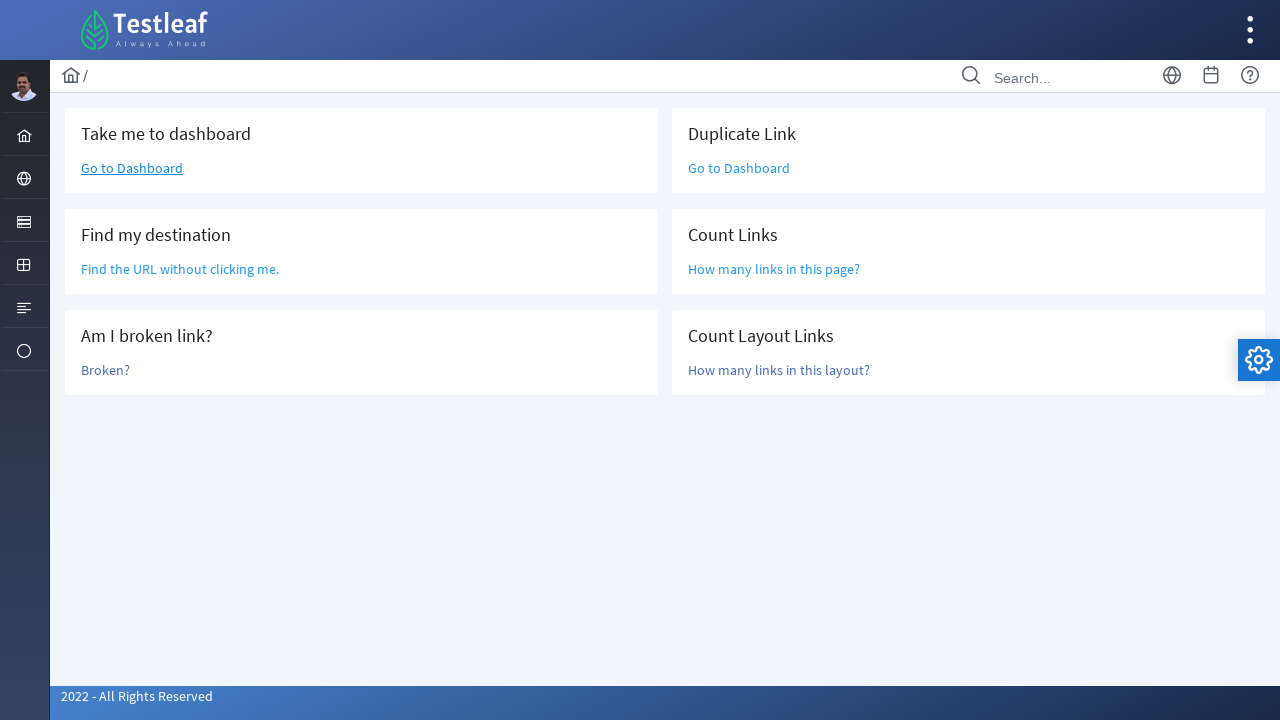

Waited for page to load after navigating back
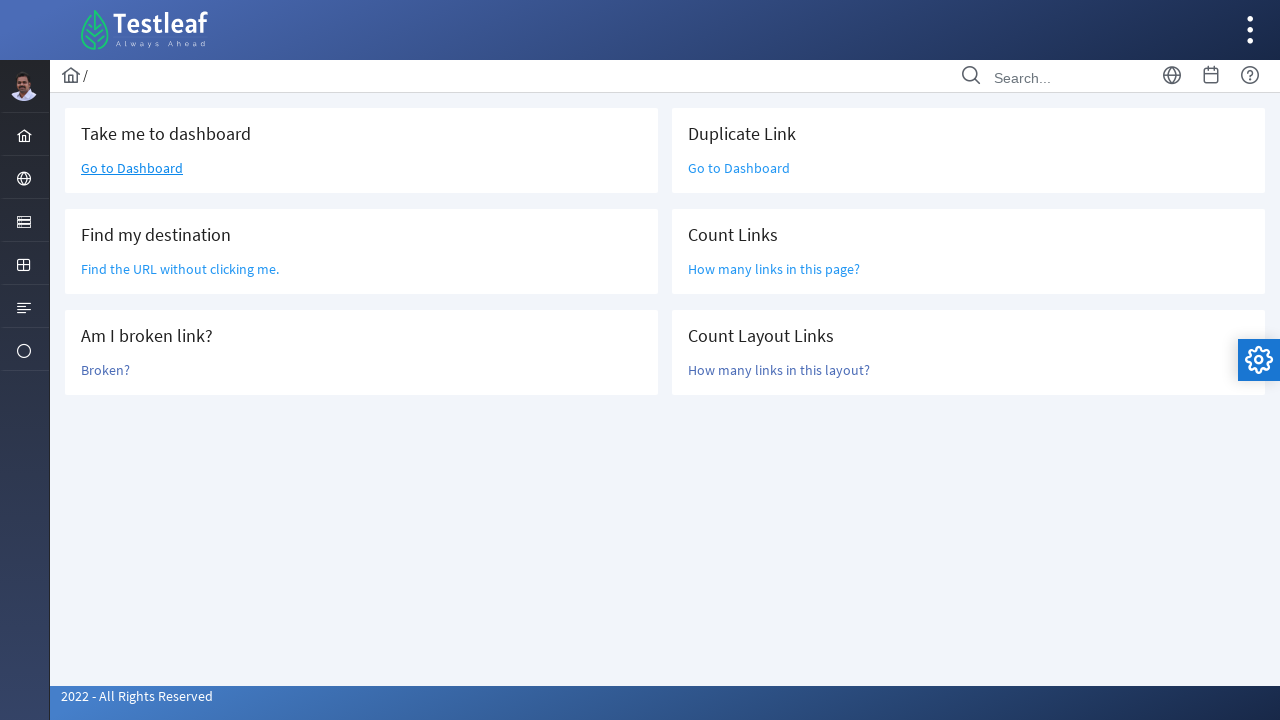

Clicked 'Find the URL' link at (180, 269) on text=Find the URL
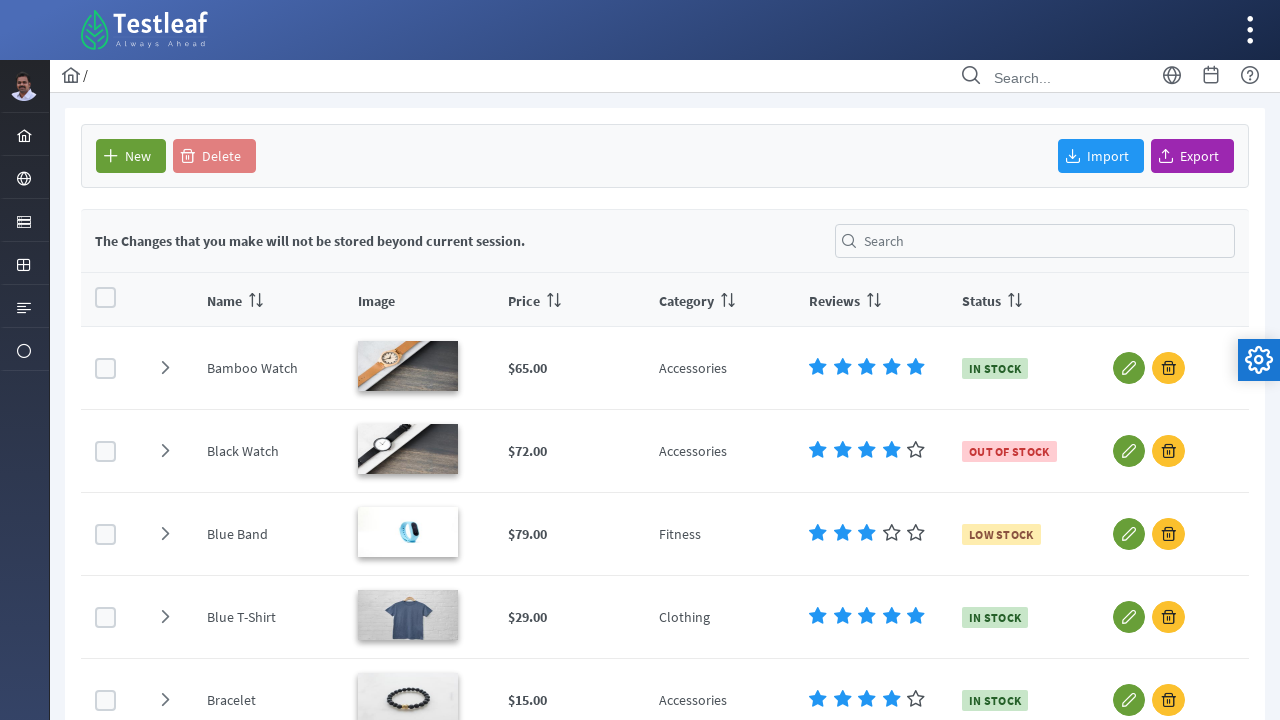

Waited for page to load after clicking 'Find the URL'
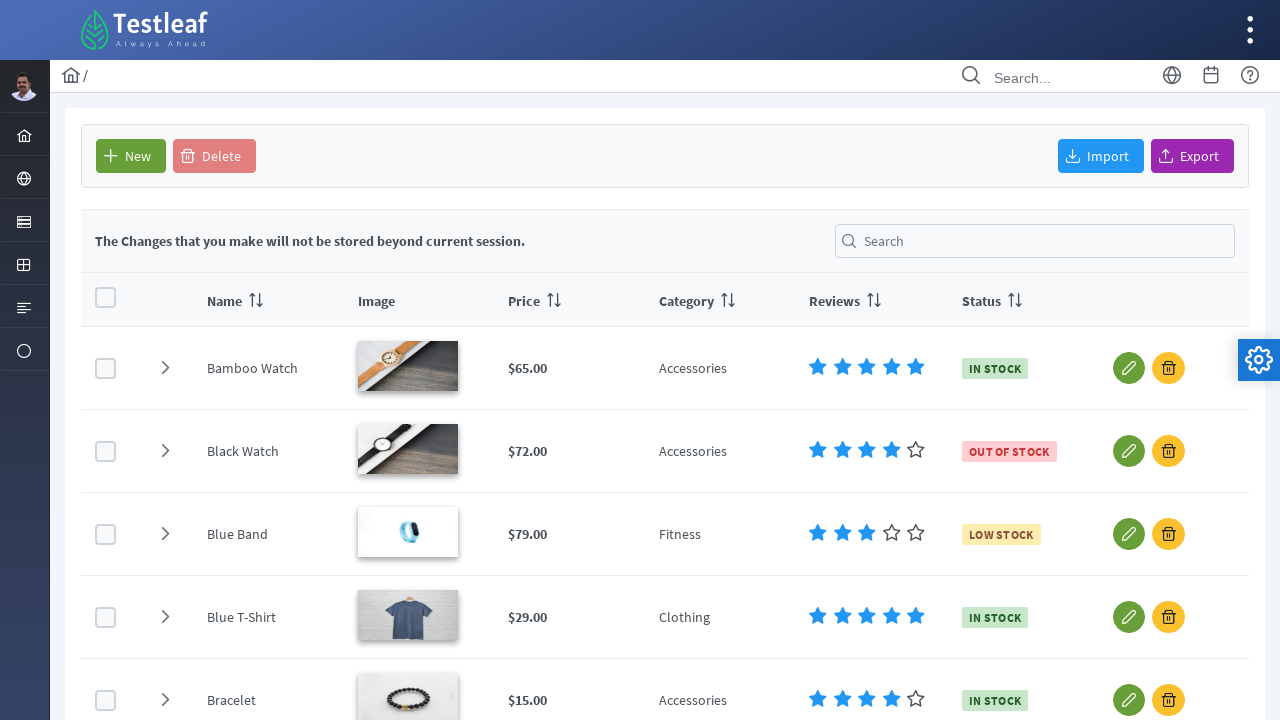

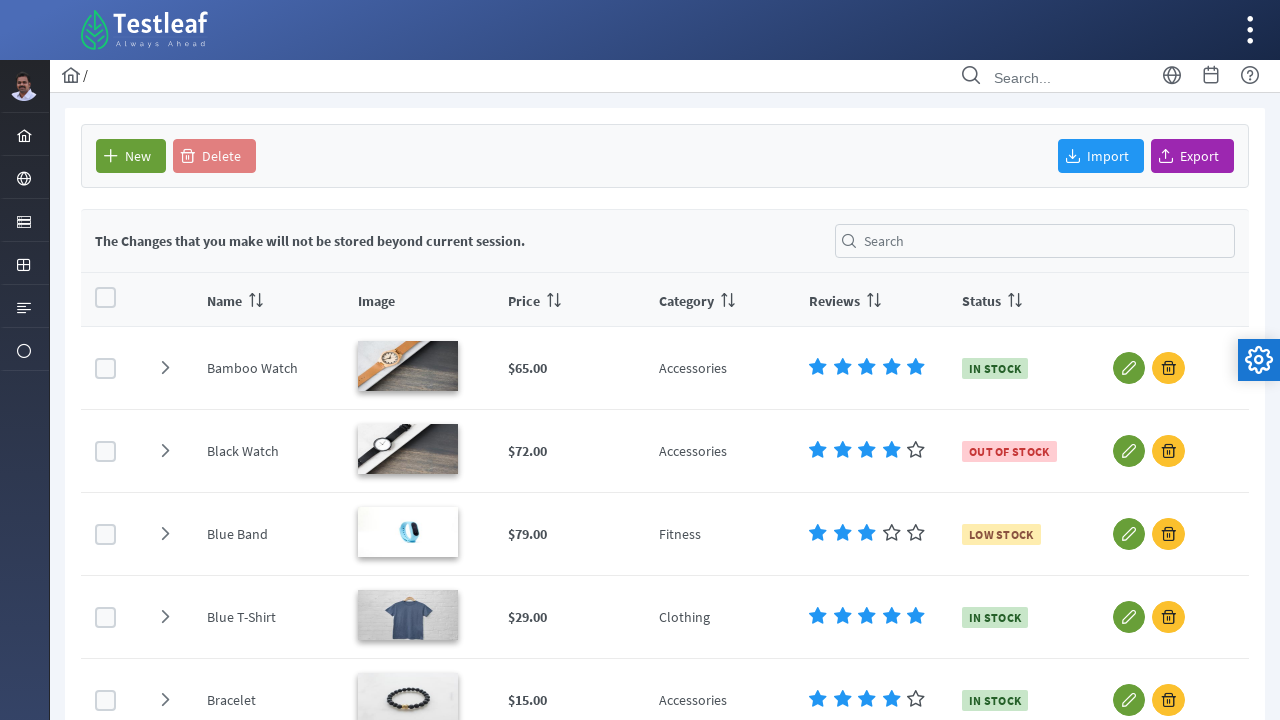